Tests dynamic loading page with a short wait timeout by clicking start button and verifying the loading indicator and final text.

Starting URL: https://automationfc.github.io/dynamic-loading/

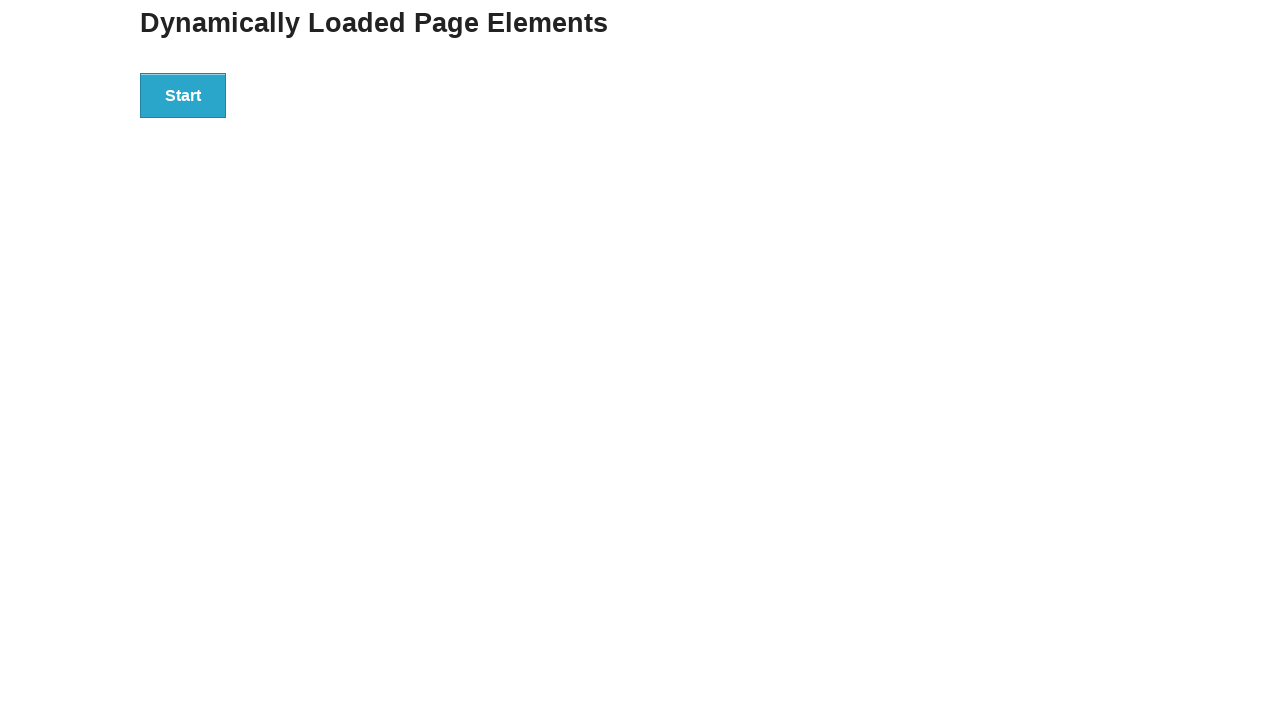

Navigated to dynamic loading test page
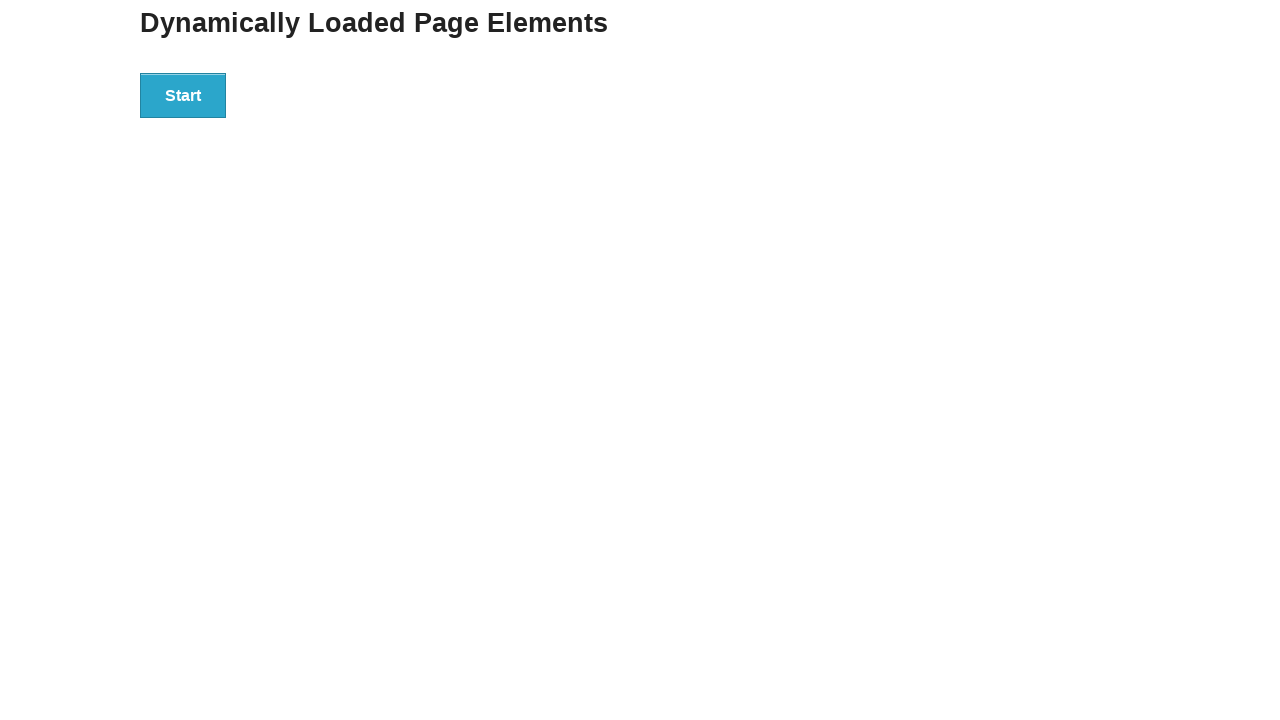

Clicked start button to initiate dynamic loading at (183, 95) on div#start > button
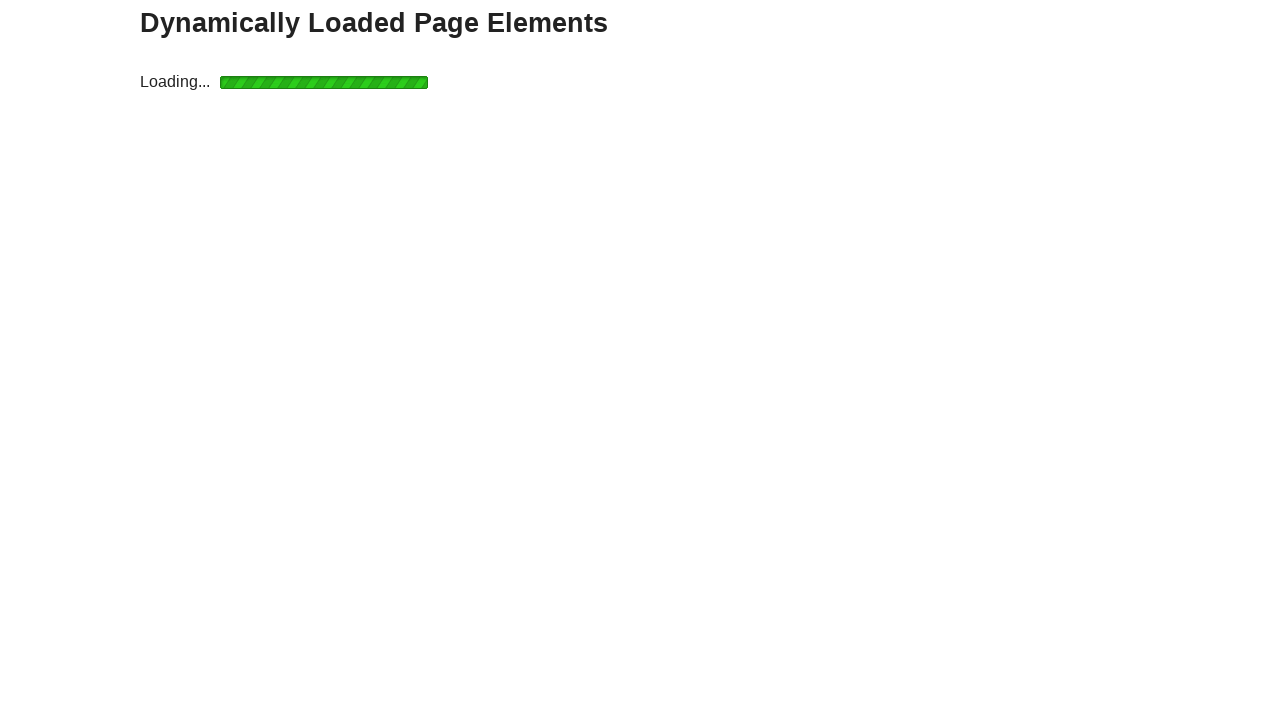

Loading indicator appeared on page
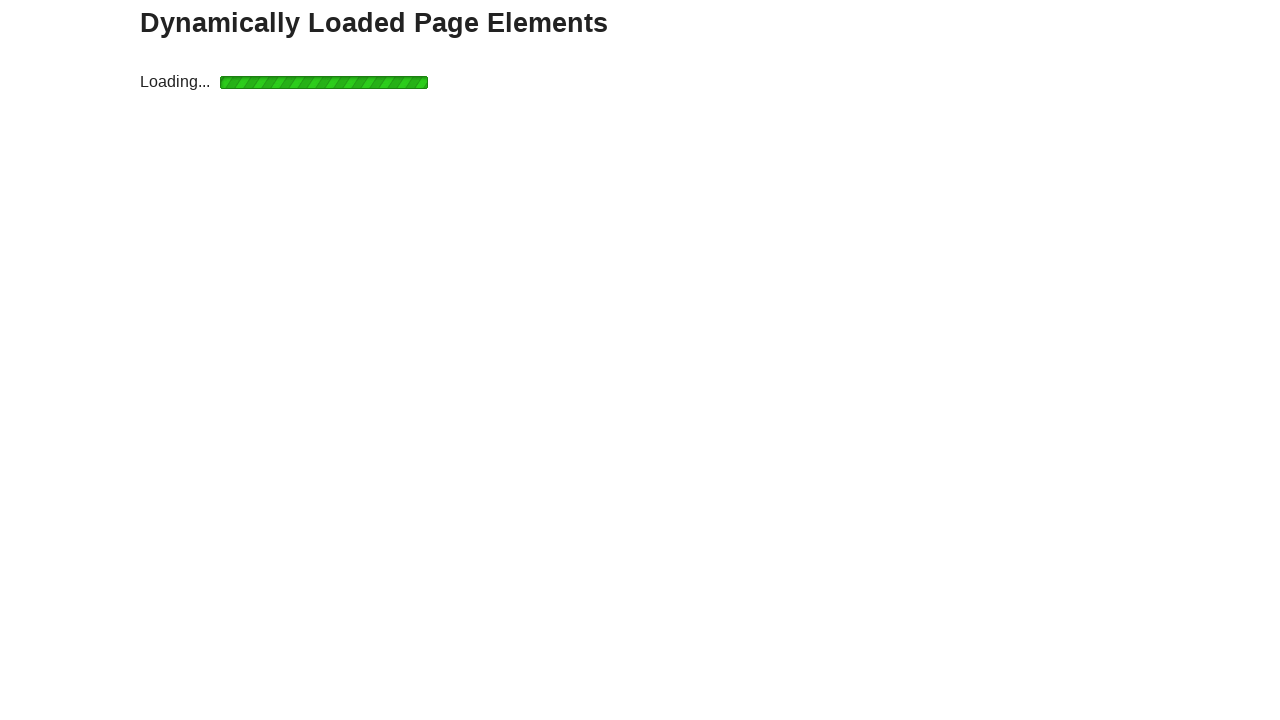

Final text element loaded after short timeout
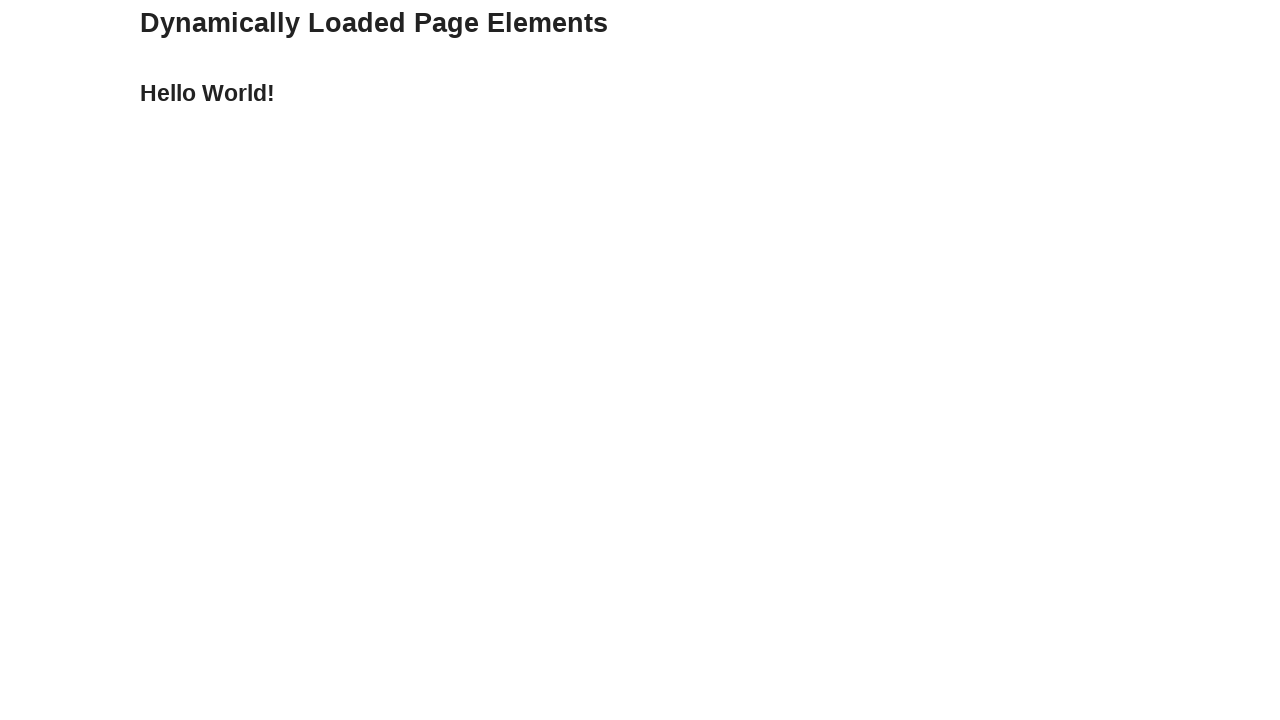

Verified final text displays 'Hello World!'
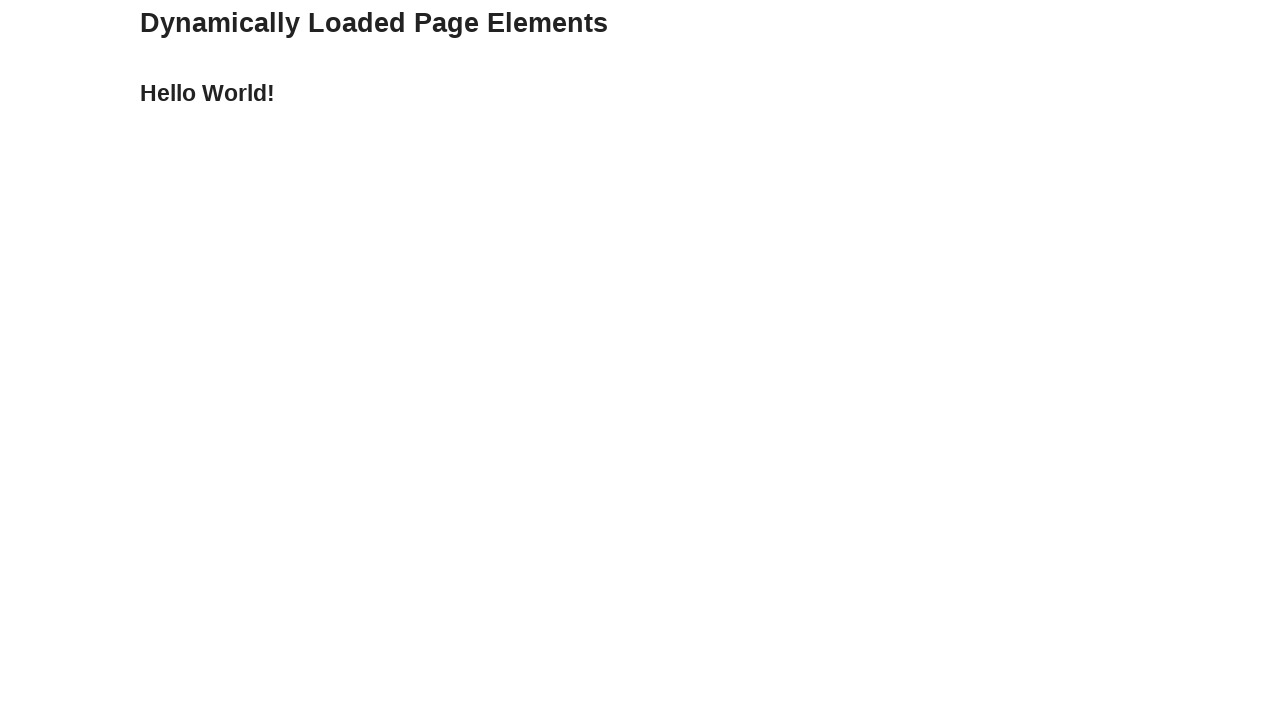

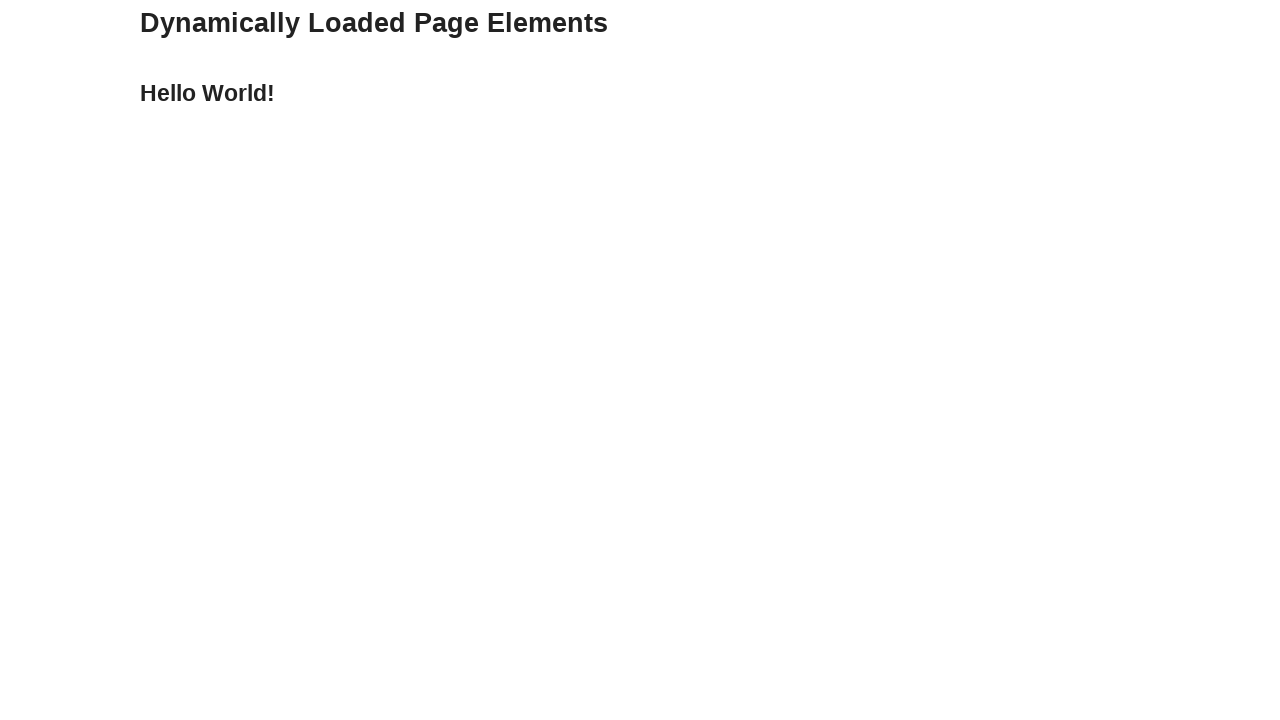